Simple browser test that navigates to the Selenium official website and maximizes the browser window to verify basic browser automation functionality.

Starting URL: https://www.selenium.dev/

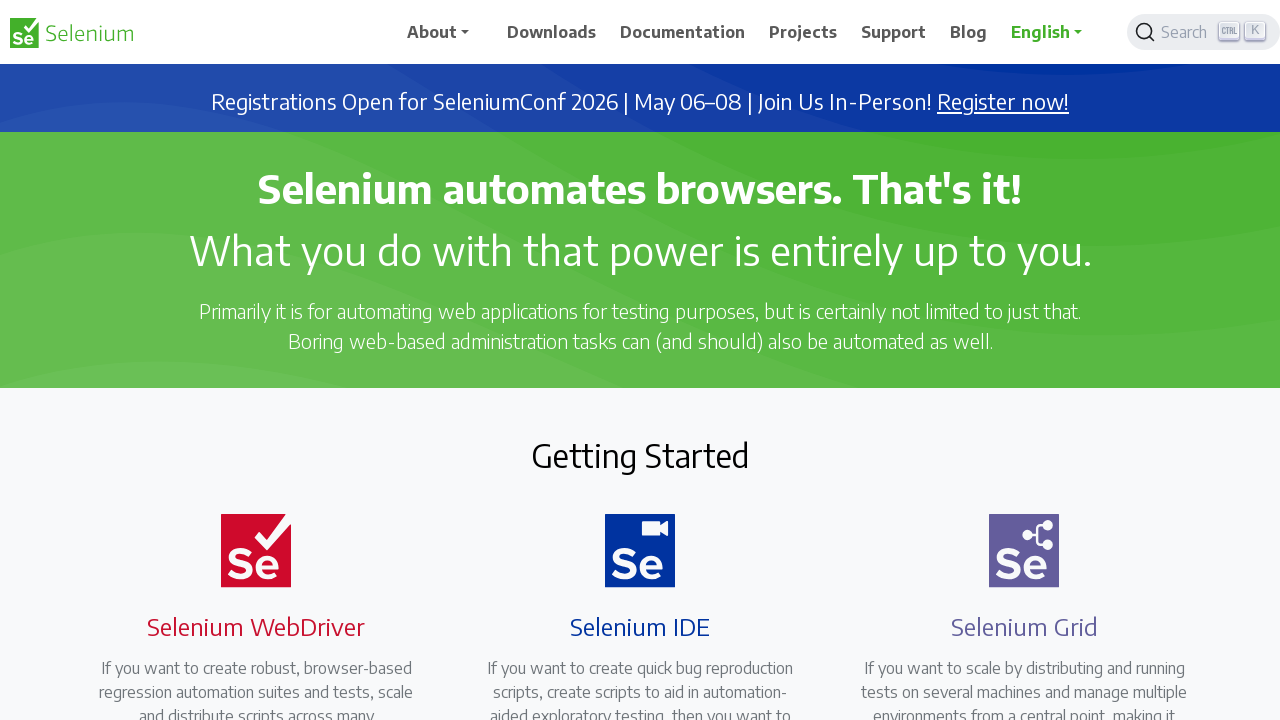

Set viewport size to 1920x1080 to maximize browser window
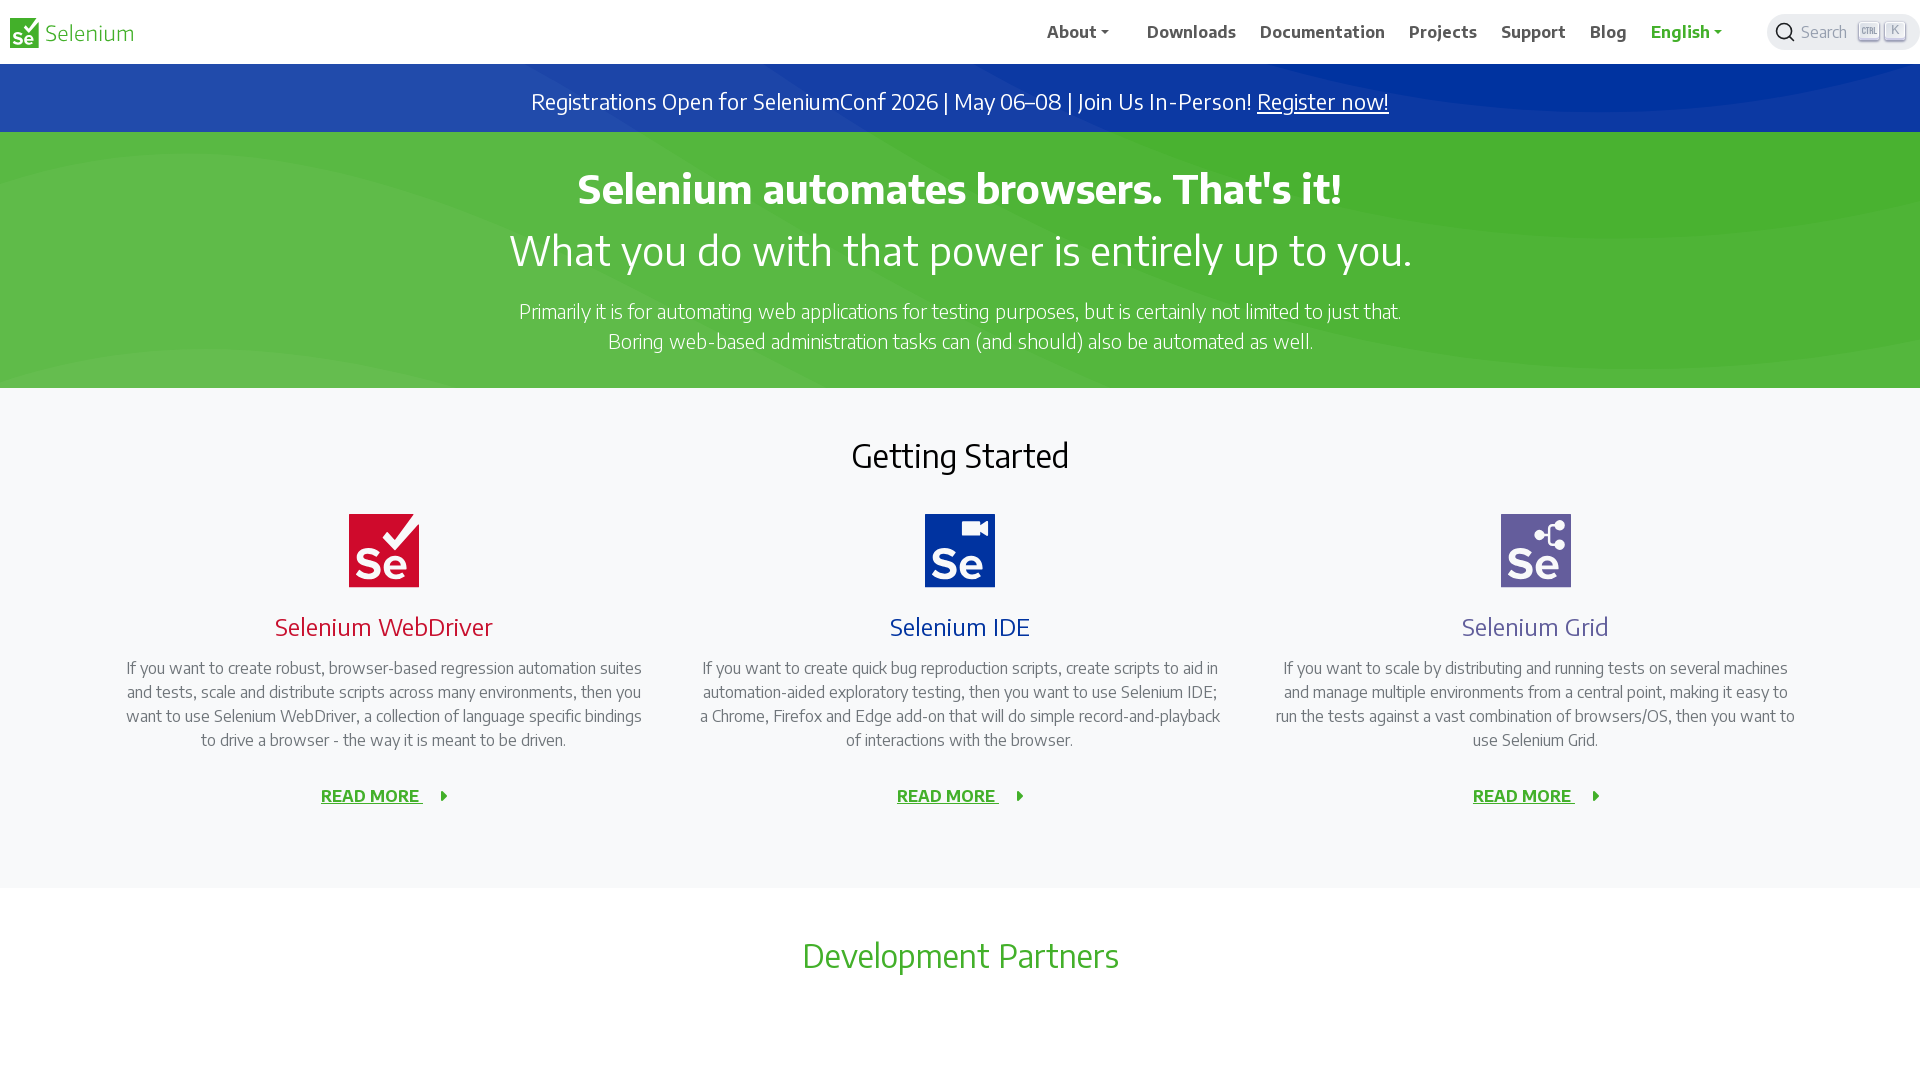

Waited for page DOM to fully load
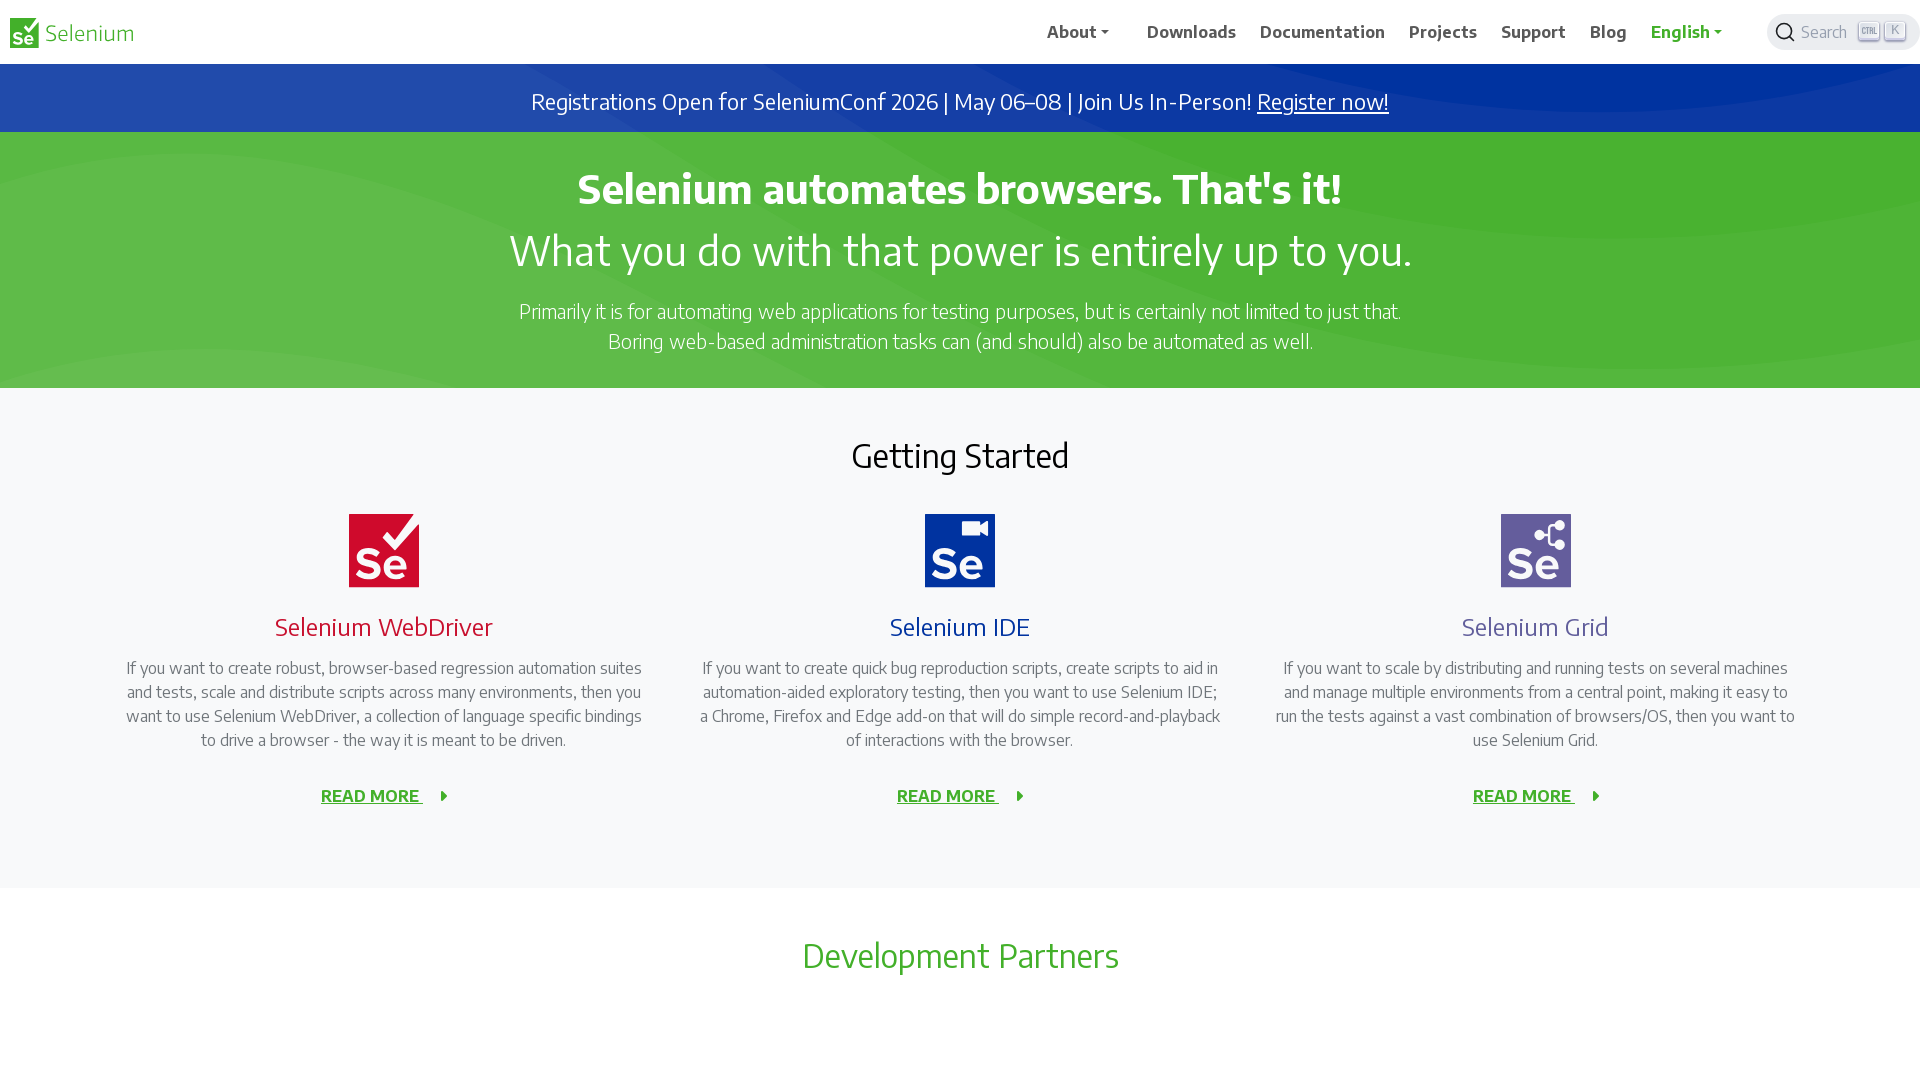

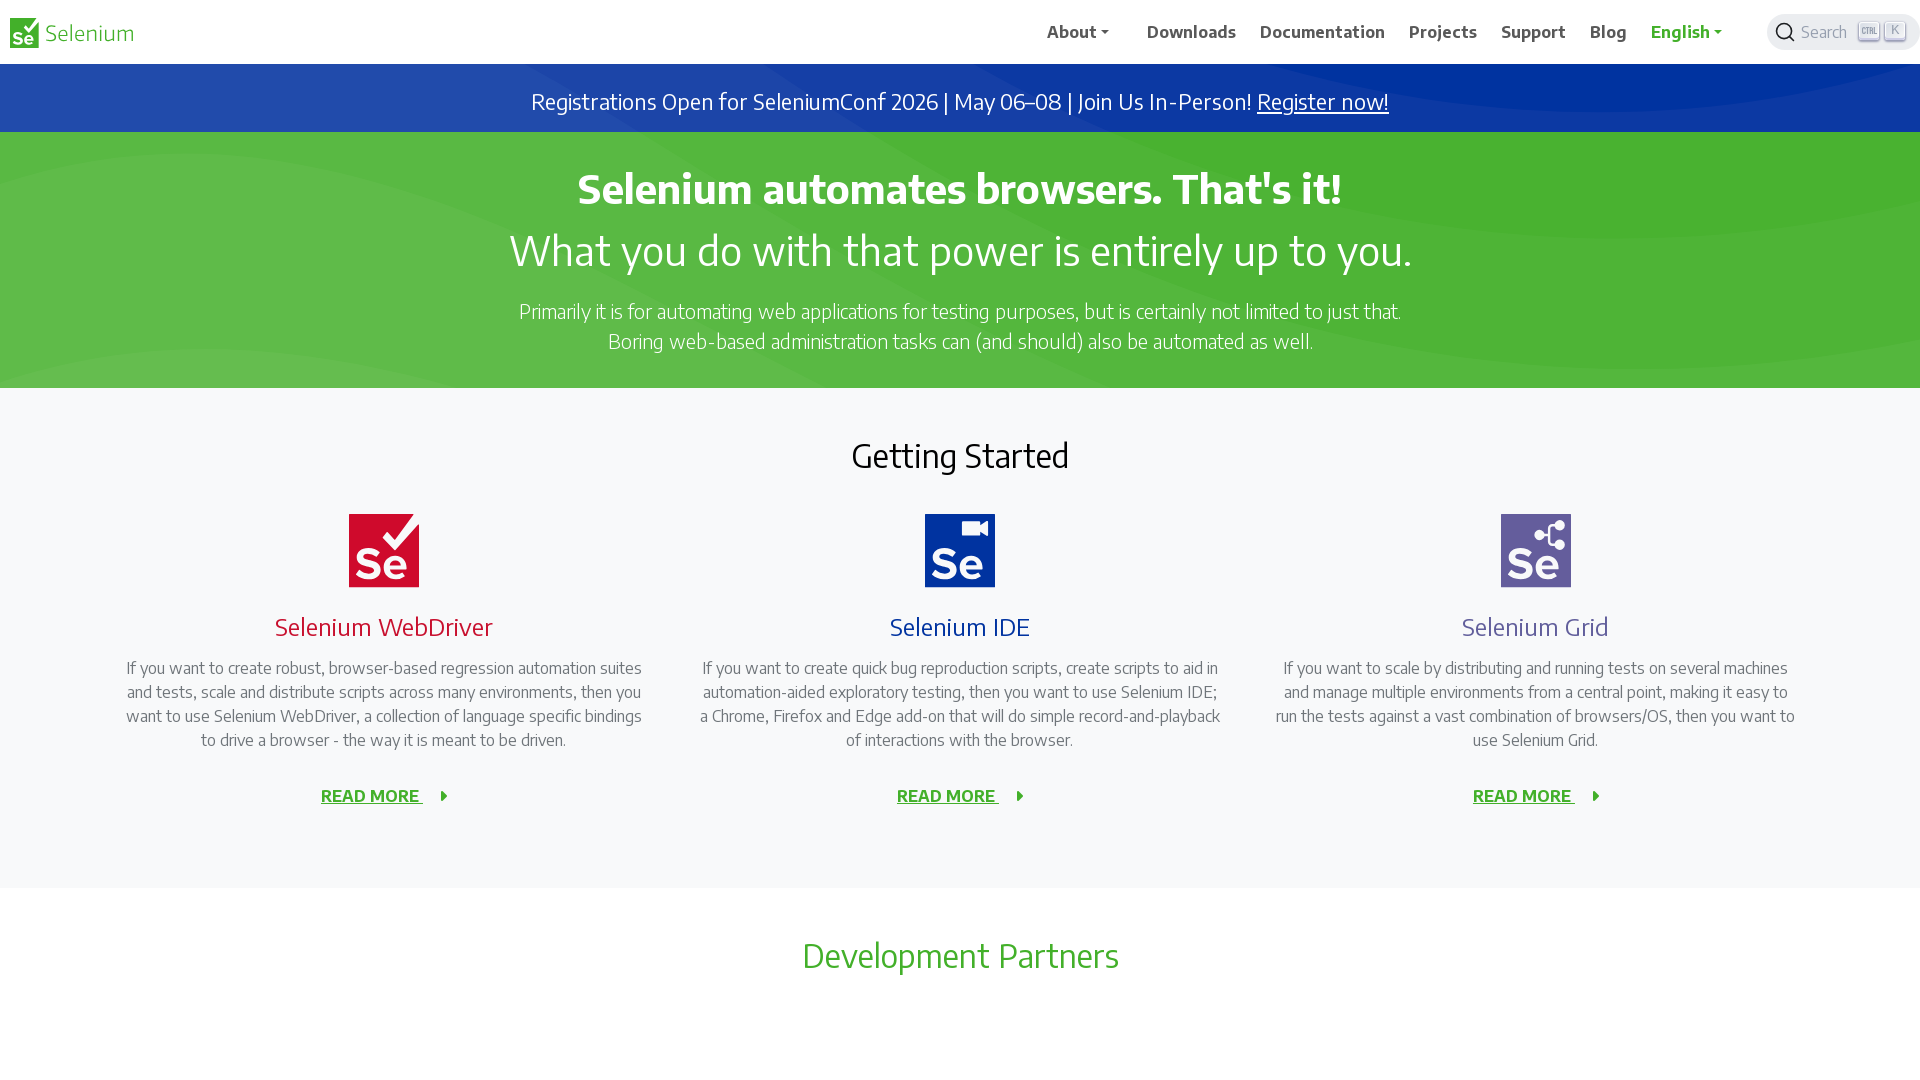